Tests sorting the Email column in ascending order by clicking the column header and verifying the values are sorted alphabetically.

Starting URL: http://the-internet.herokuapp.com/tables

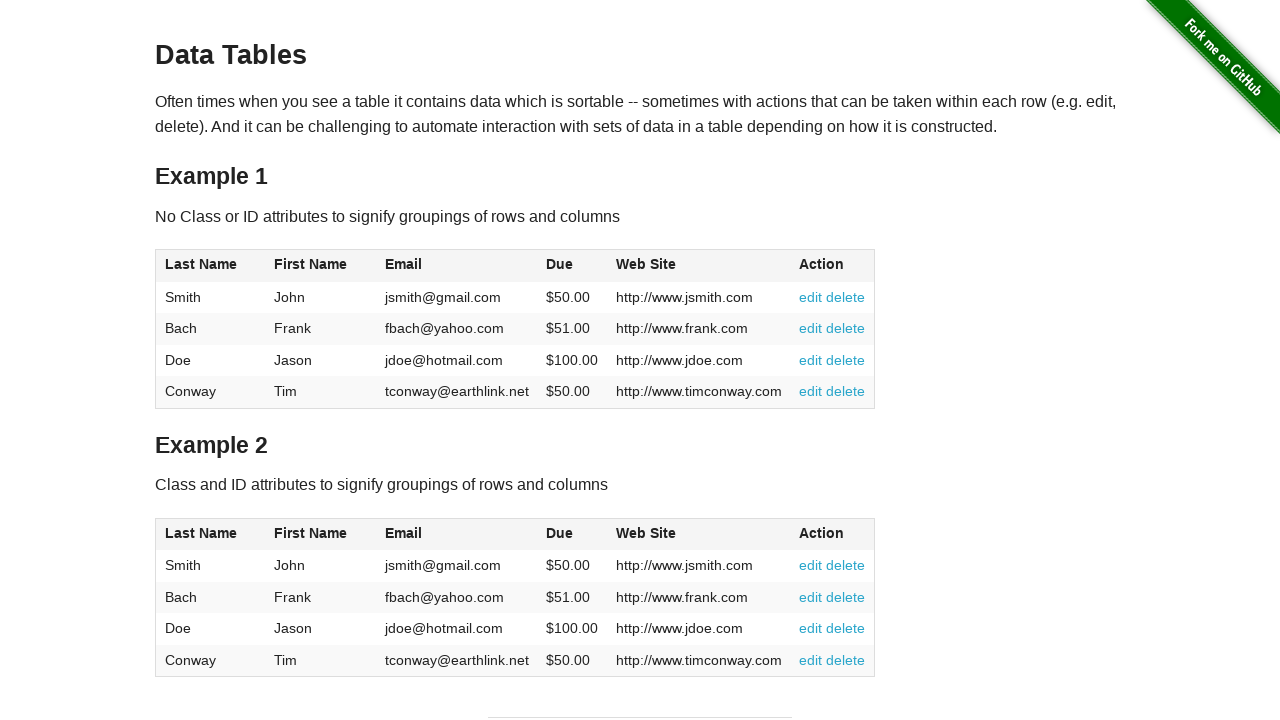

Clicked Email column header to sort in ascending order at (457, 266) on #table1 thead tr th:nth-of-type(3)
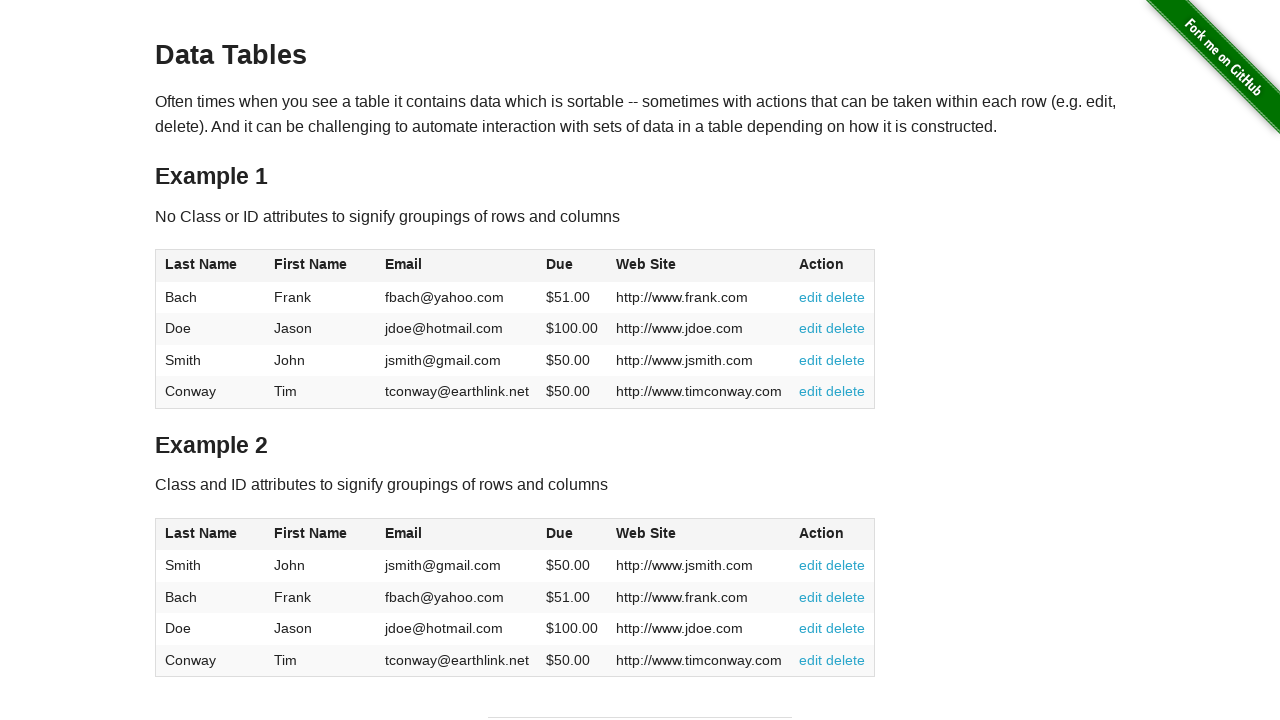

Email column cells loaded after sort
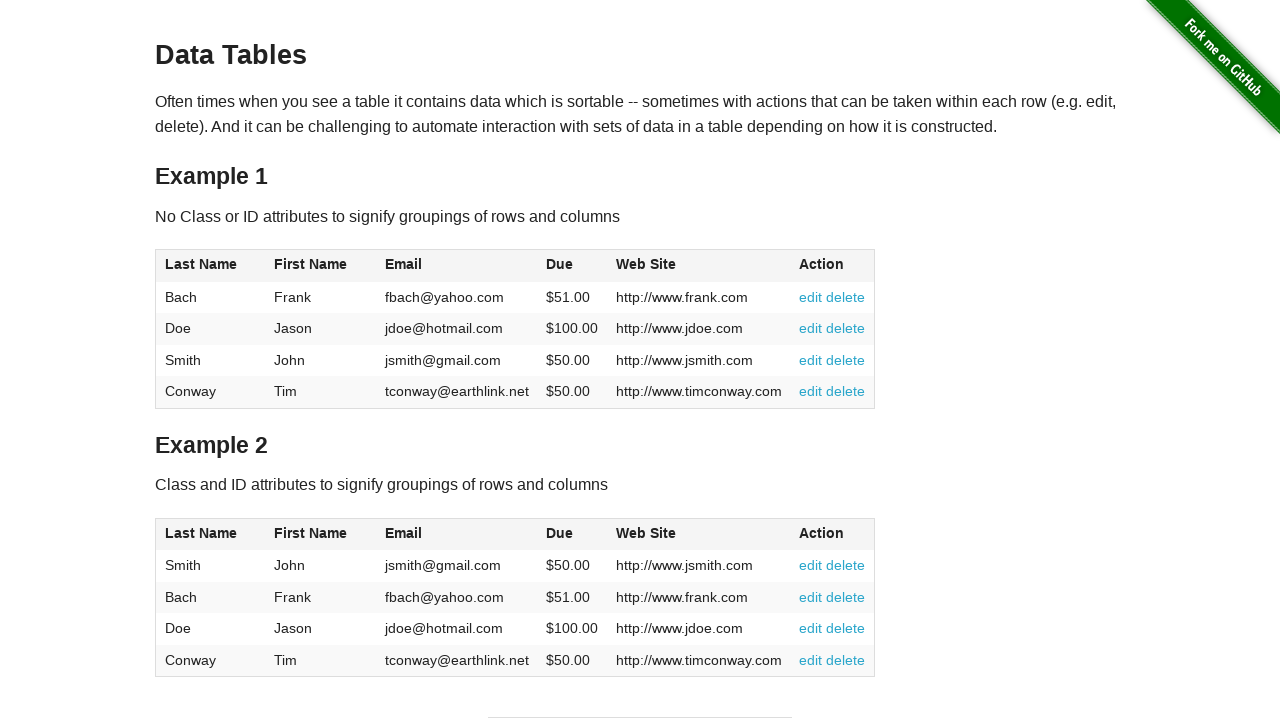

Retrieved all Email column cell elements
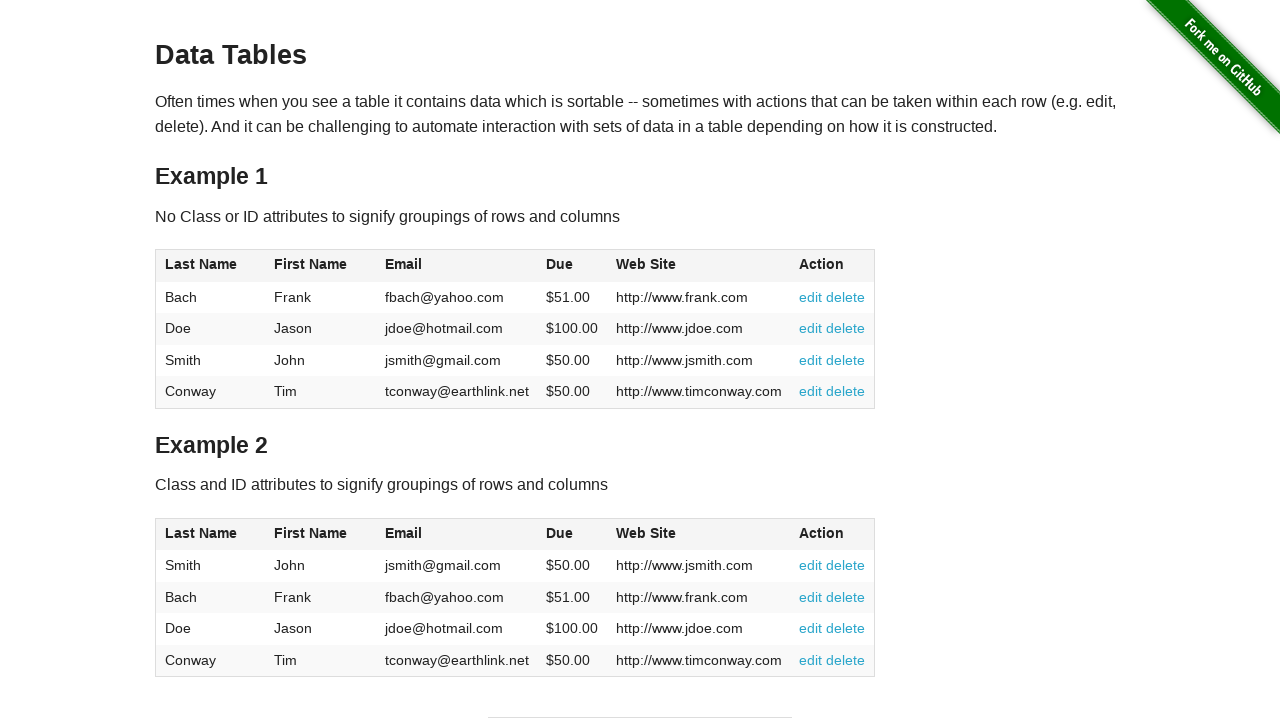

Extracted email values from cells: ['fbach@yahoo.com', 'jdoe@hotmail.com', 'jsmith@gmail.com', 'tconway@earthlink.net']
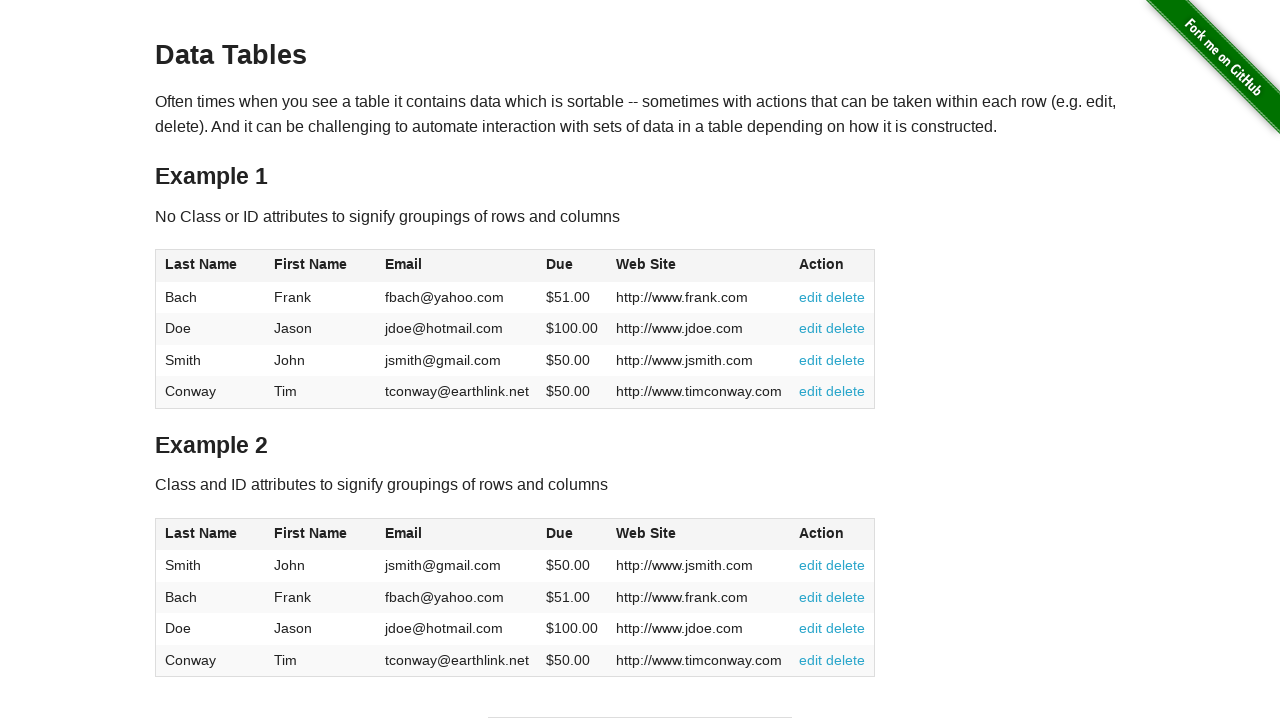

Verified Email column is sorted in ascending alphabetical order
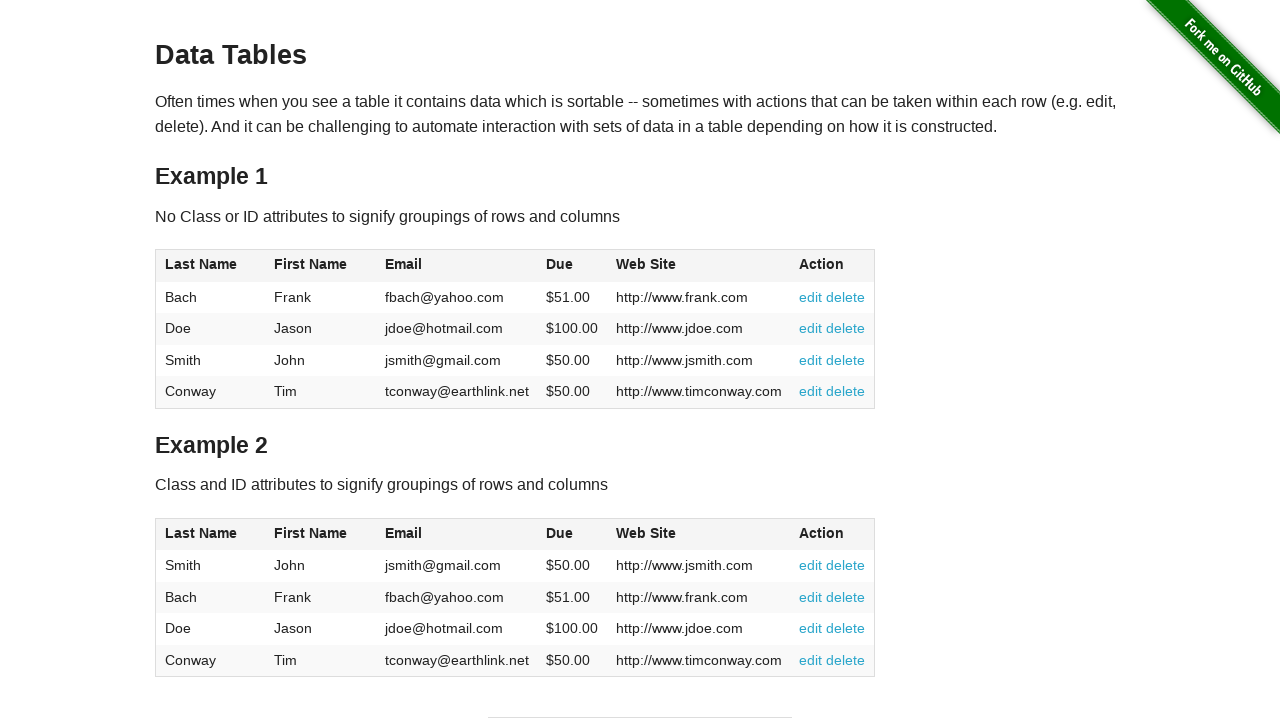

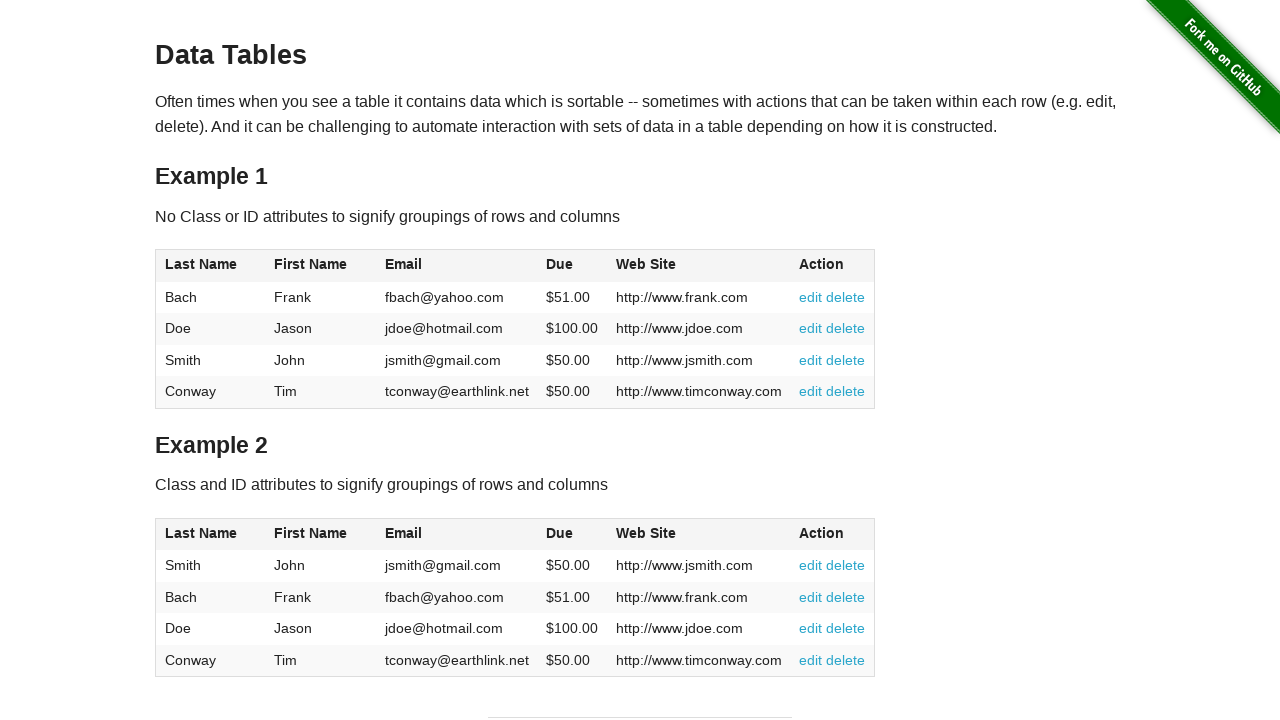